Tests hover menu interaction by hovering over menu items and clicking on revealed submenu links

Starting URL: https://www.imooc.com

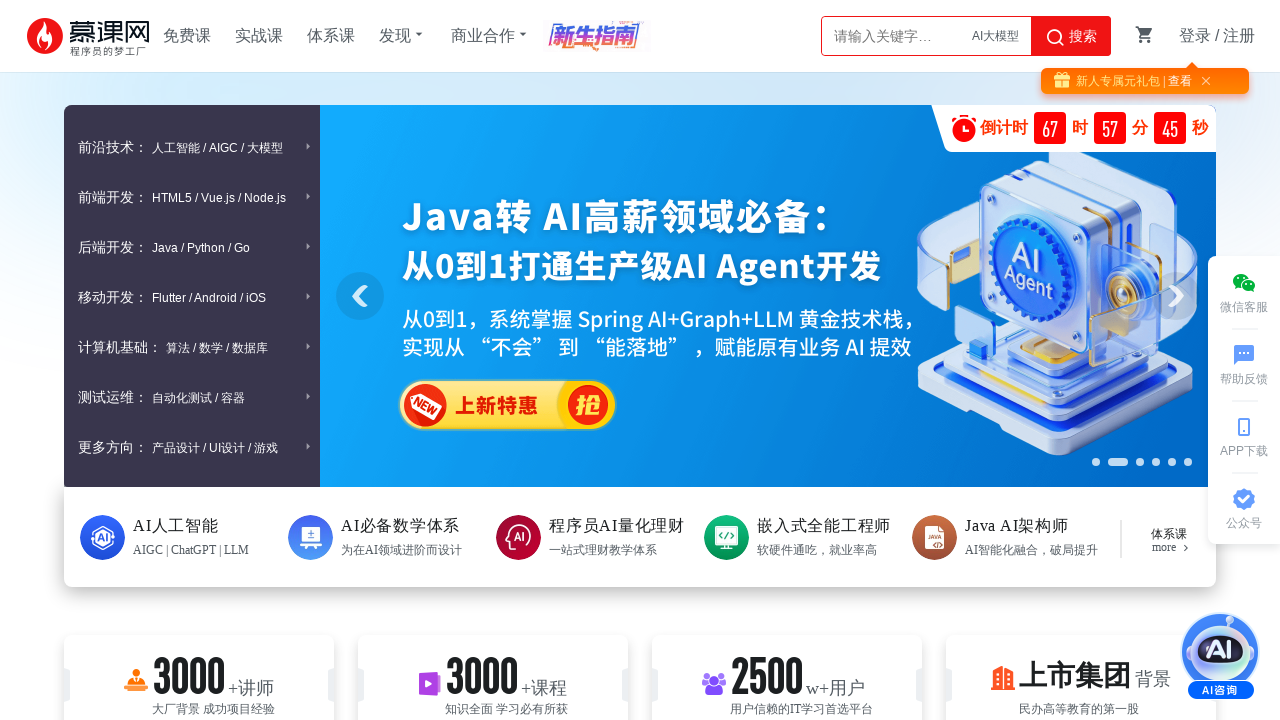

Located menu container element
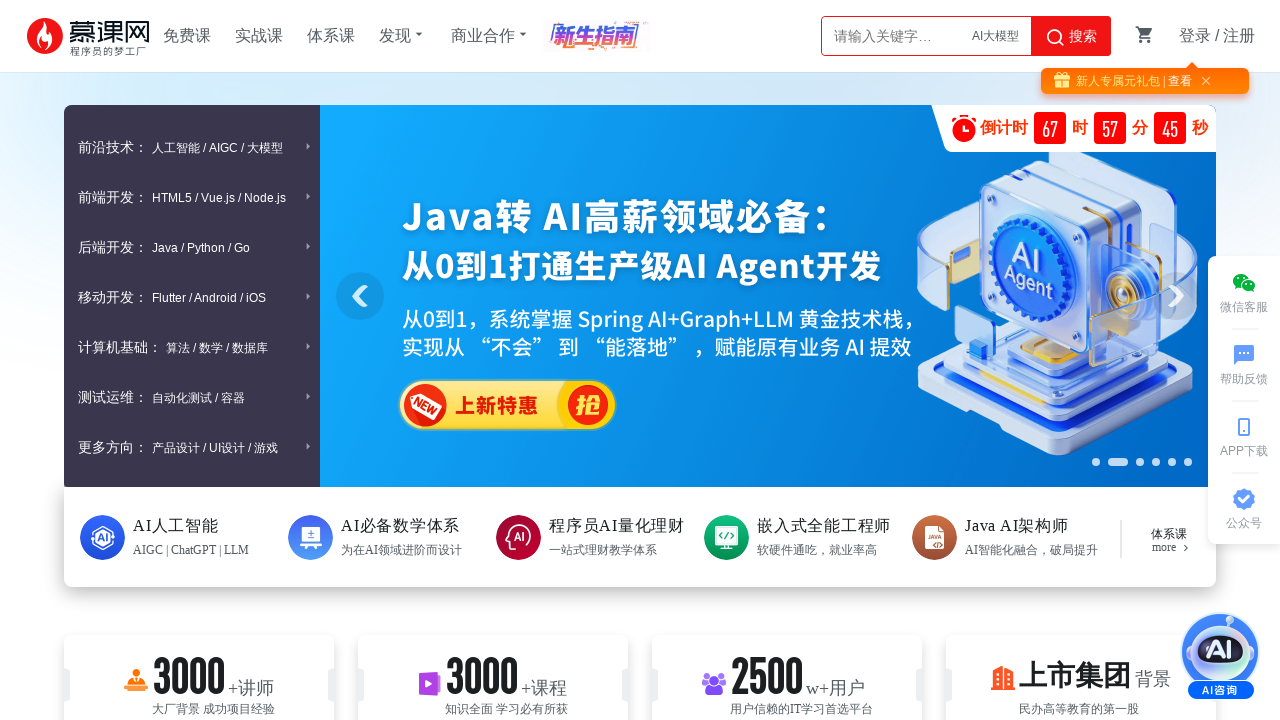

Retrieved all menu items from container
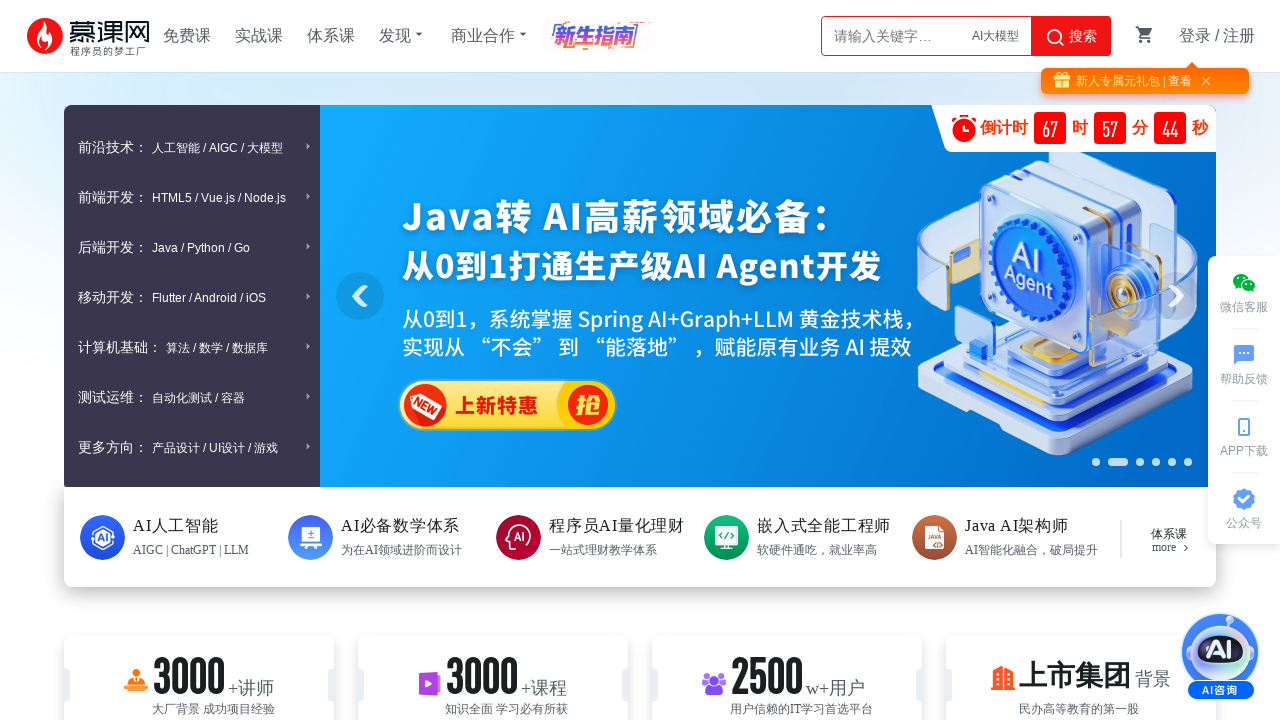

Hovered over first menu item to reveal submenu at (192, 147) on .menuContent >> .item >> nth=0
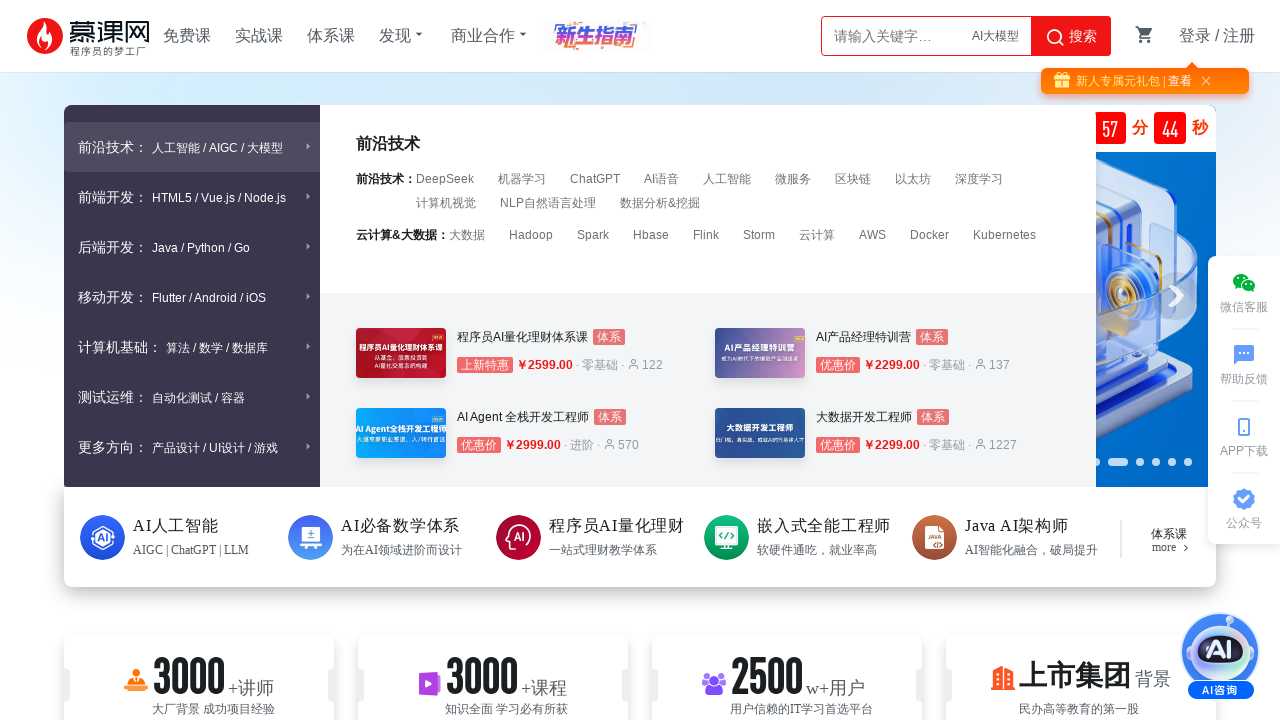

Clicked on submenu link '微服务' at (793, 179) on text=微服务
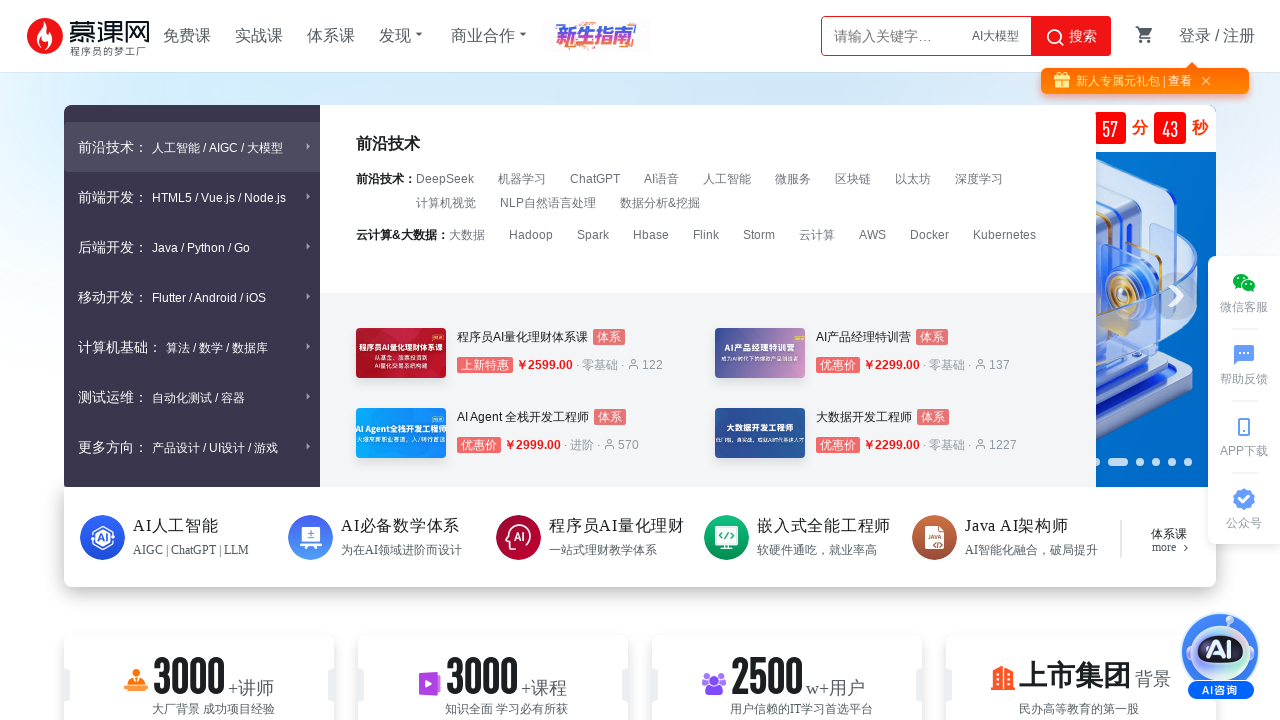

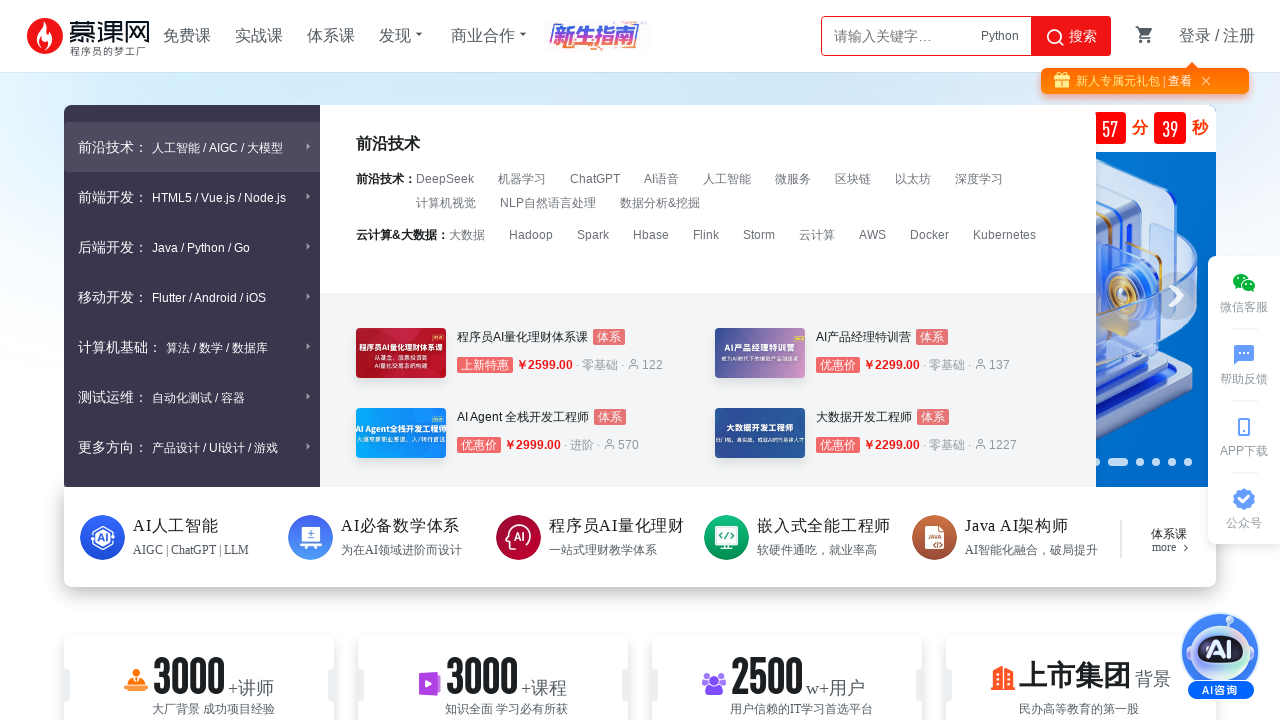